Tests a text-to-speech web interface by entering multiple text phrases into a text field and clicking a speak button to trigger audio playback

Starting URL: https://tts.5e7en.me/

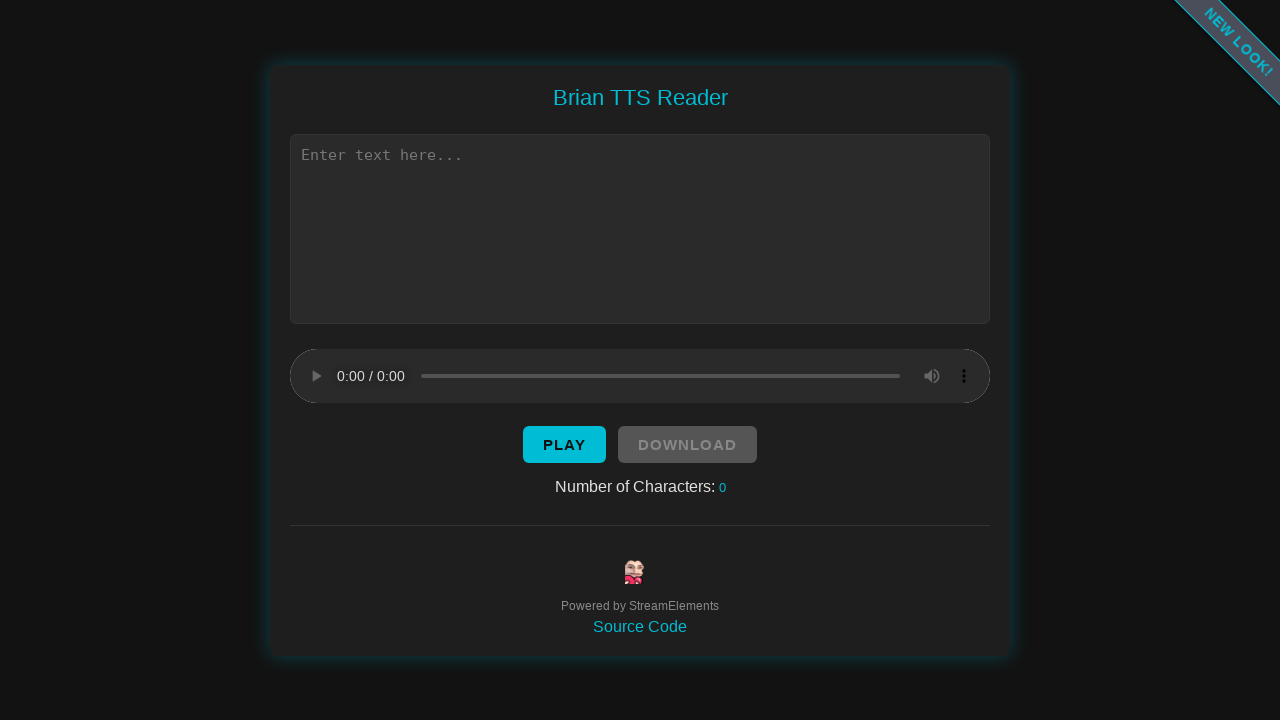

Waited for text input field to be available
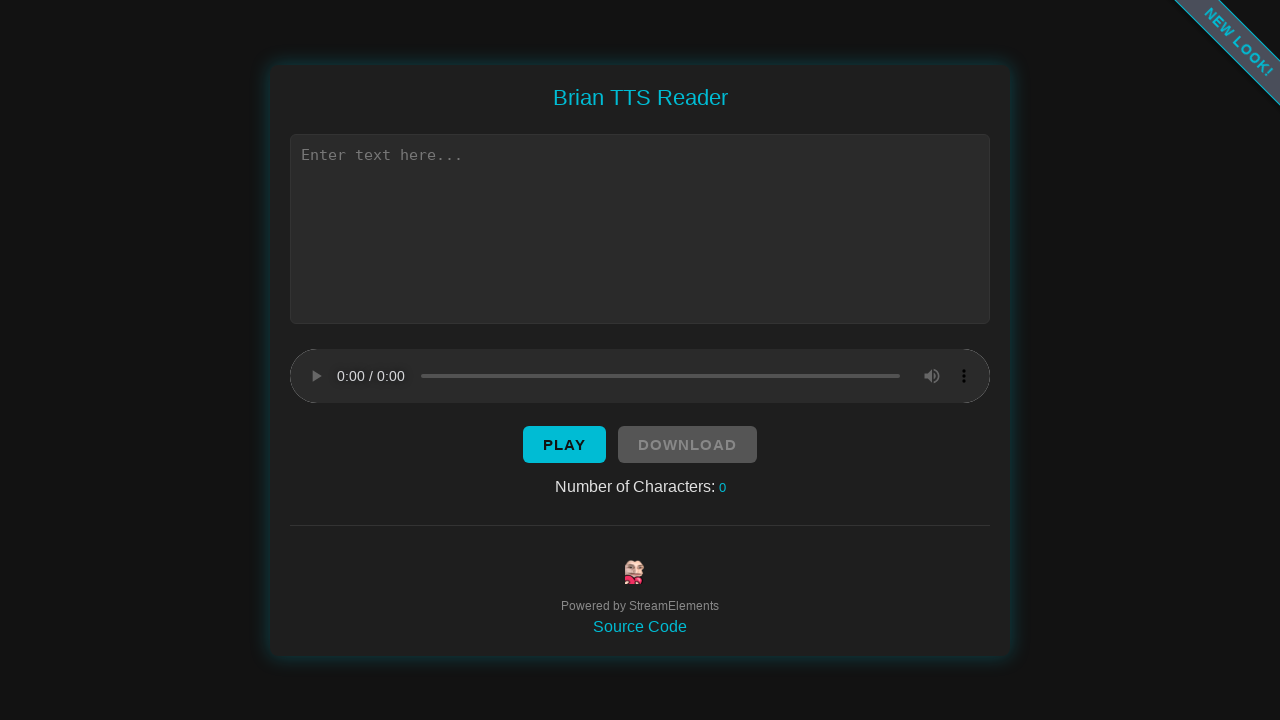

Clicked on text input field at (640, 228) on xpath=//*[@id="text"]
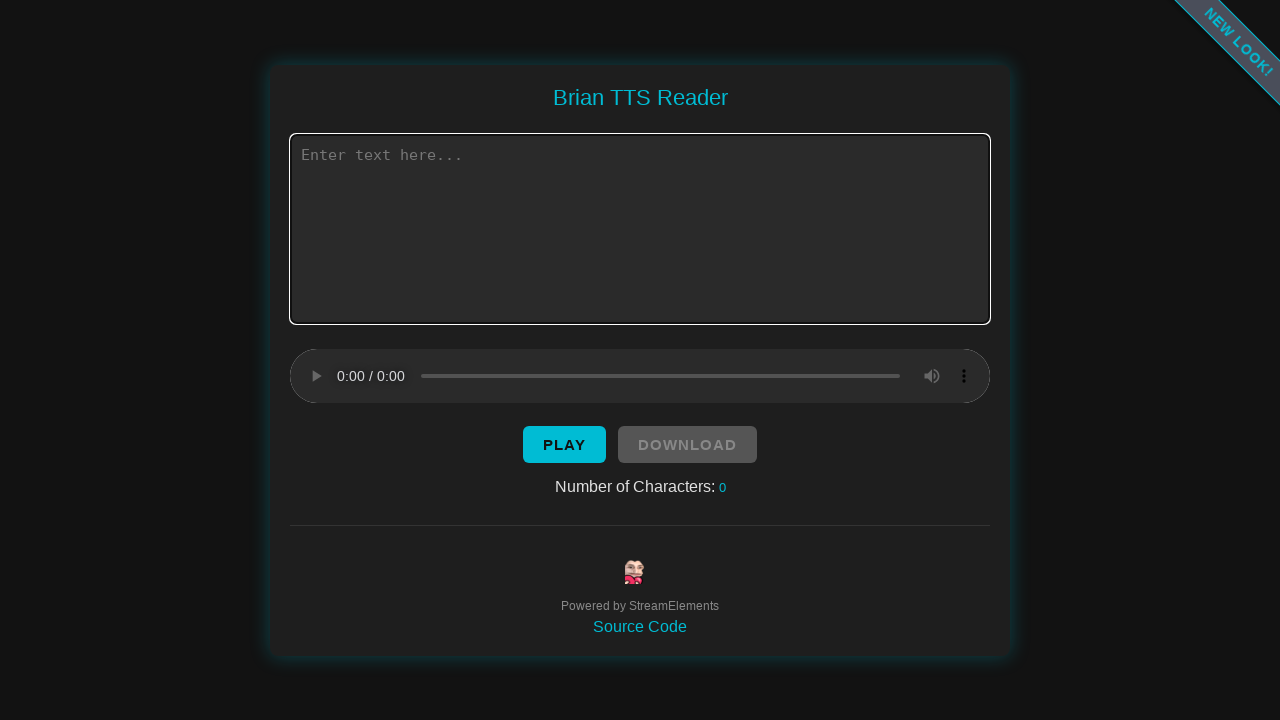

Entered text 'hello' into the text field on //*[@id="text"]
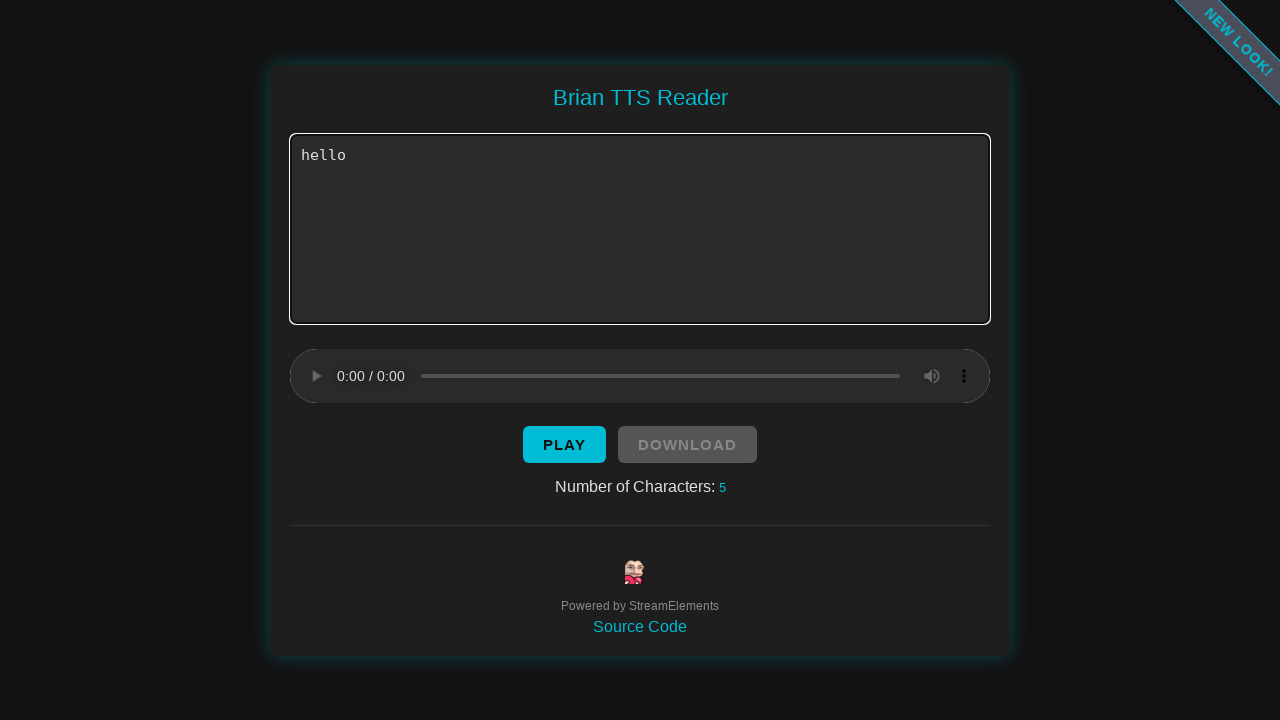

Clicked speak button to trigger audio playback for 'hello' at (564, 444) on xpath=//*[@id="button"]
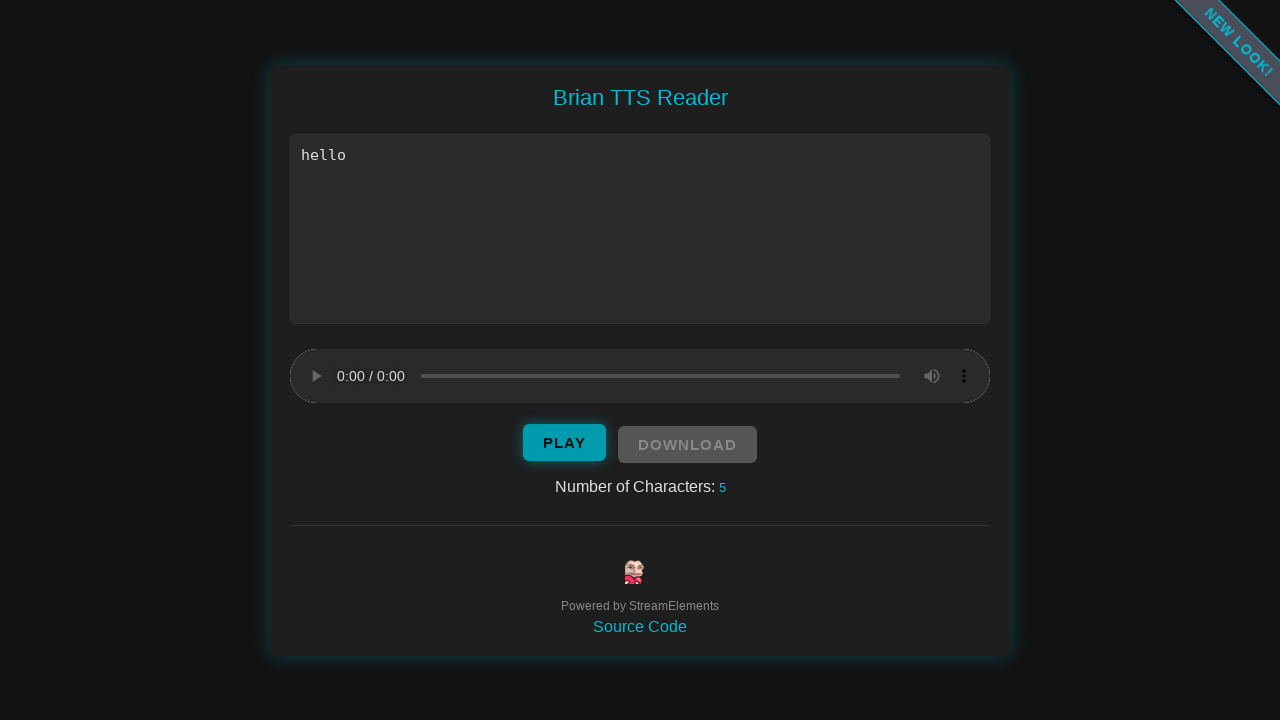

Waited 1000ms for audio playback to complete
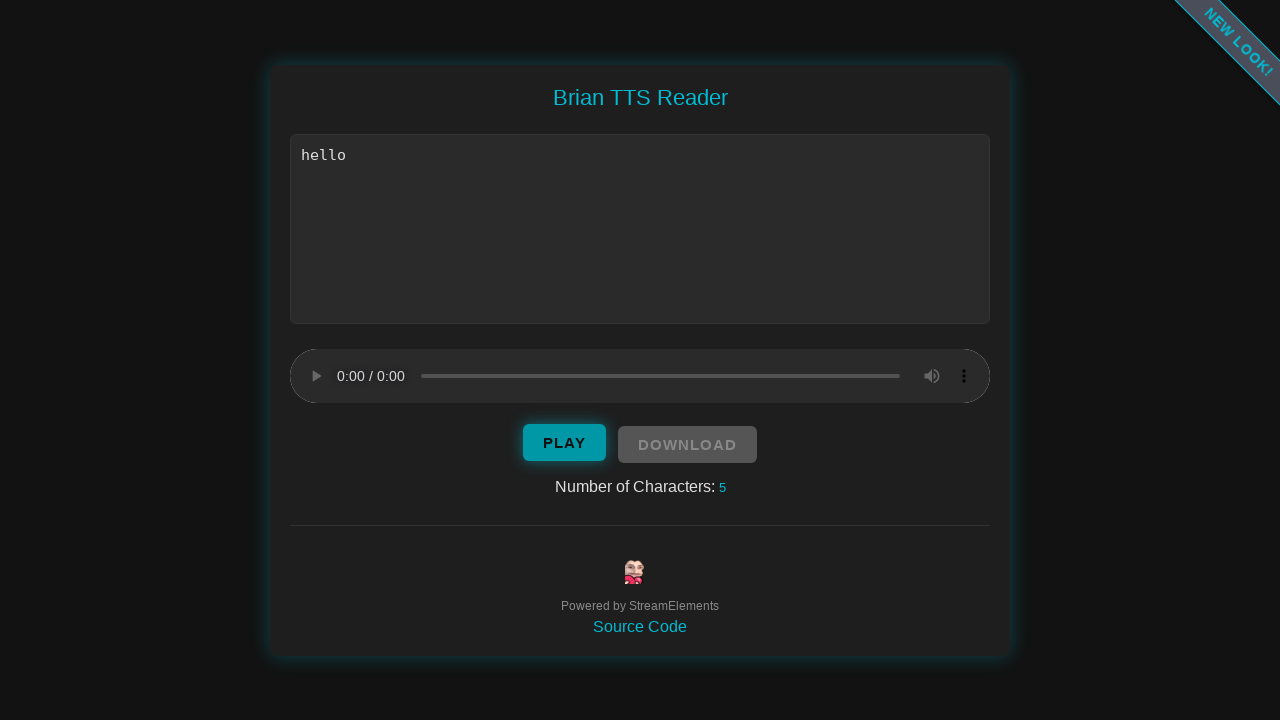

Cleared the text field on //*[@id="text"]
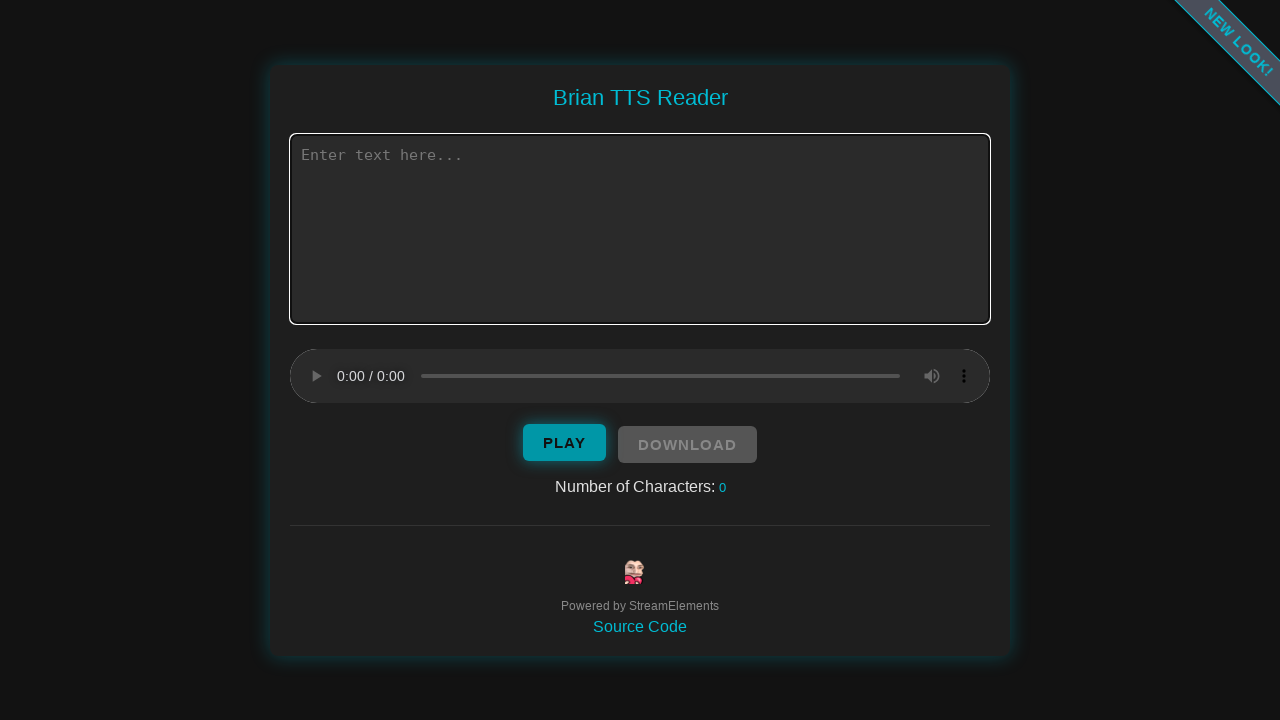

Clicked on text input field at (640, 228) on xpath=//*[@id="text"]
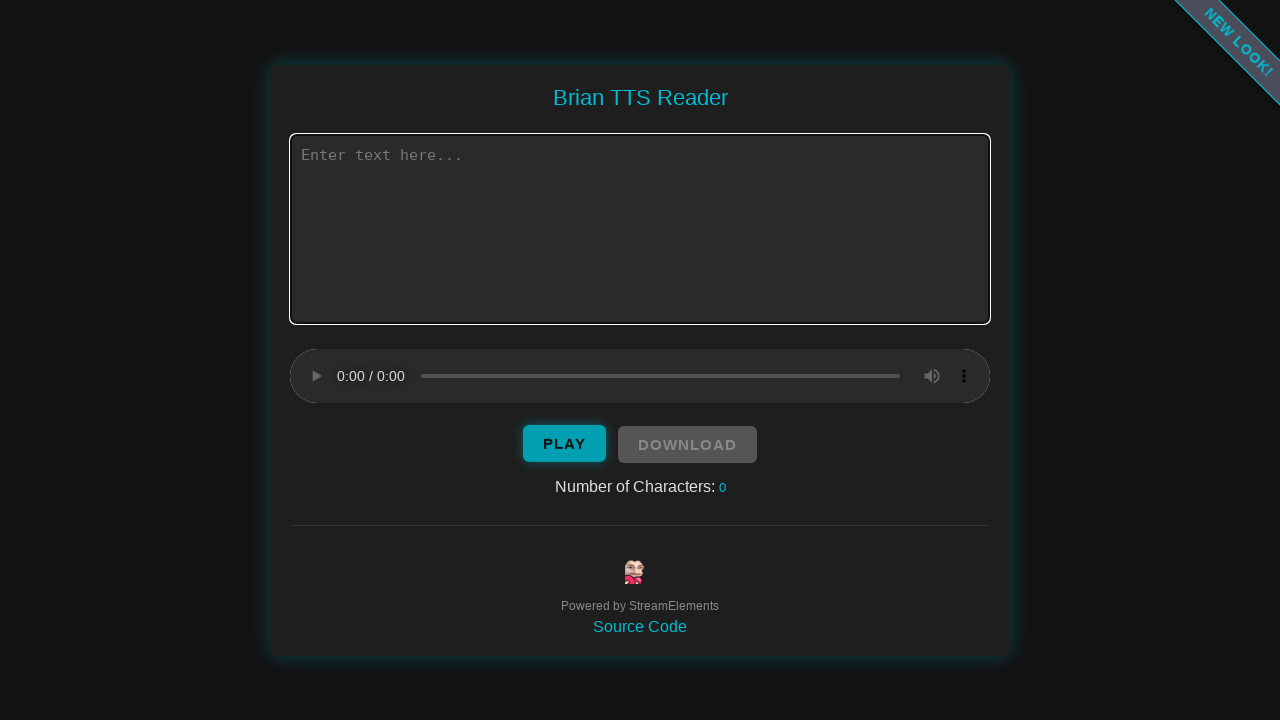

Entered text 'good morning raj sir' into the text field on //*[@id="text"]
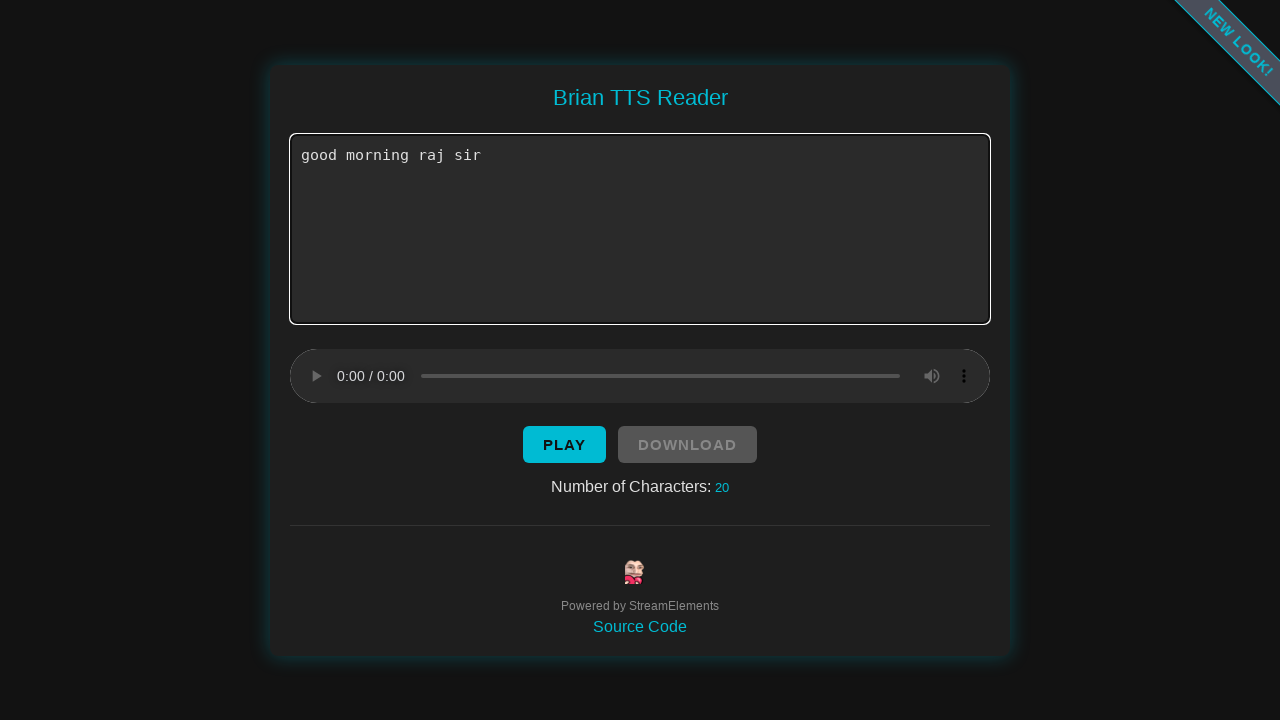

Clicked speak button to trigger audio playback for 'good morning raj sir' at (564, 444) on xpath=//*[@id="button"]
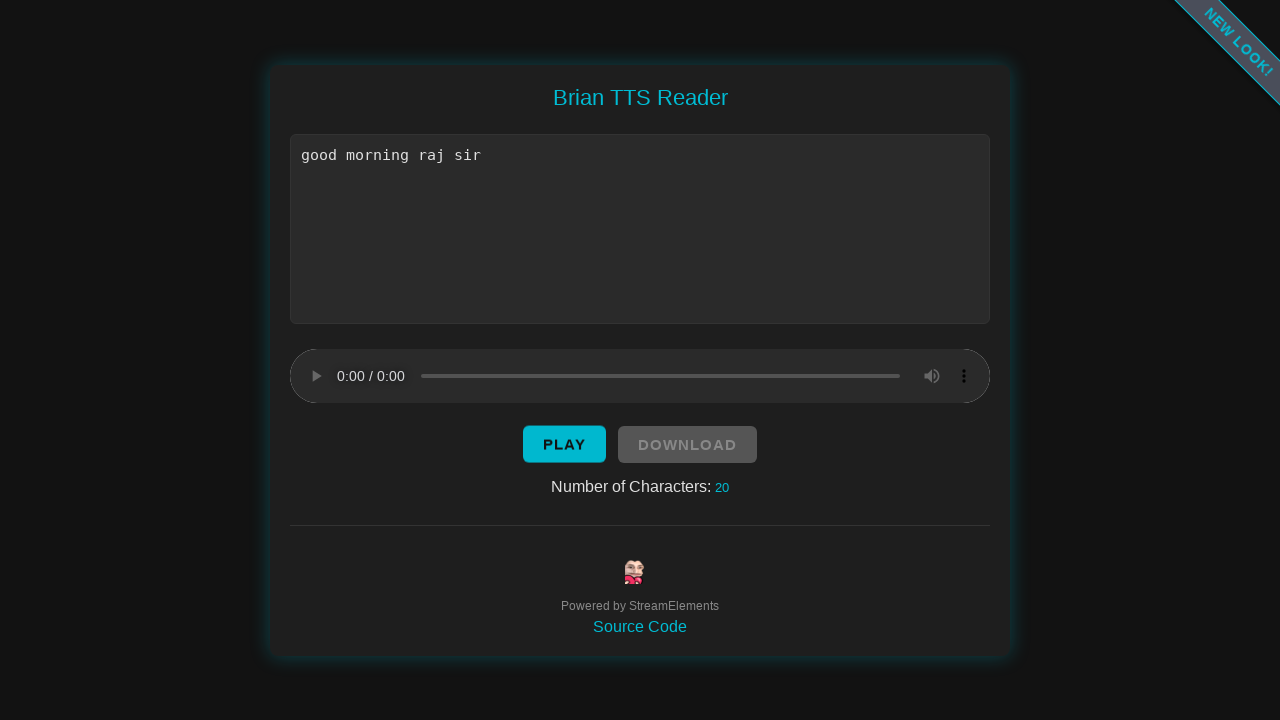

Waited 2500ms for audio playback to complete
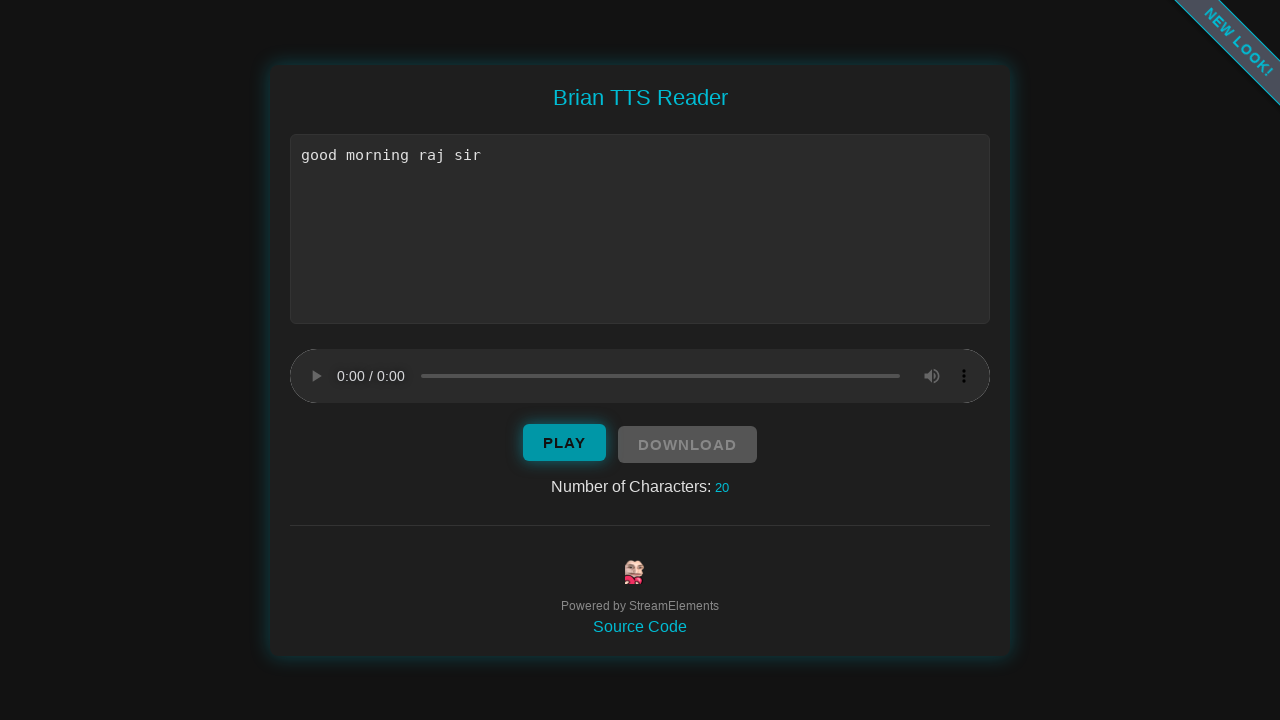

Cleared the text field on //*[@id="text"]
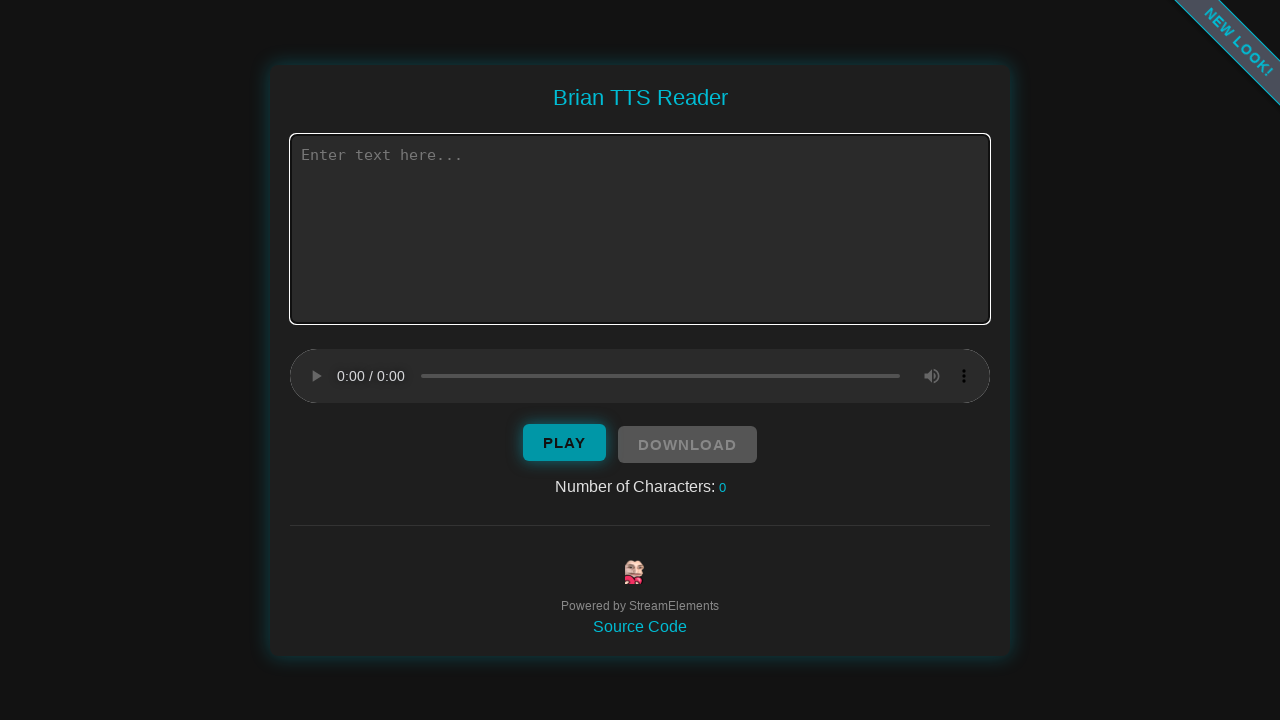

Clicked on text input field at (640, 228) on xpath=//*[@id="text"]
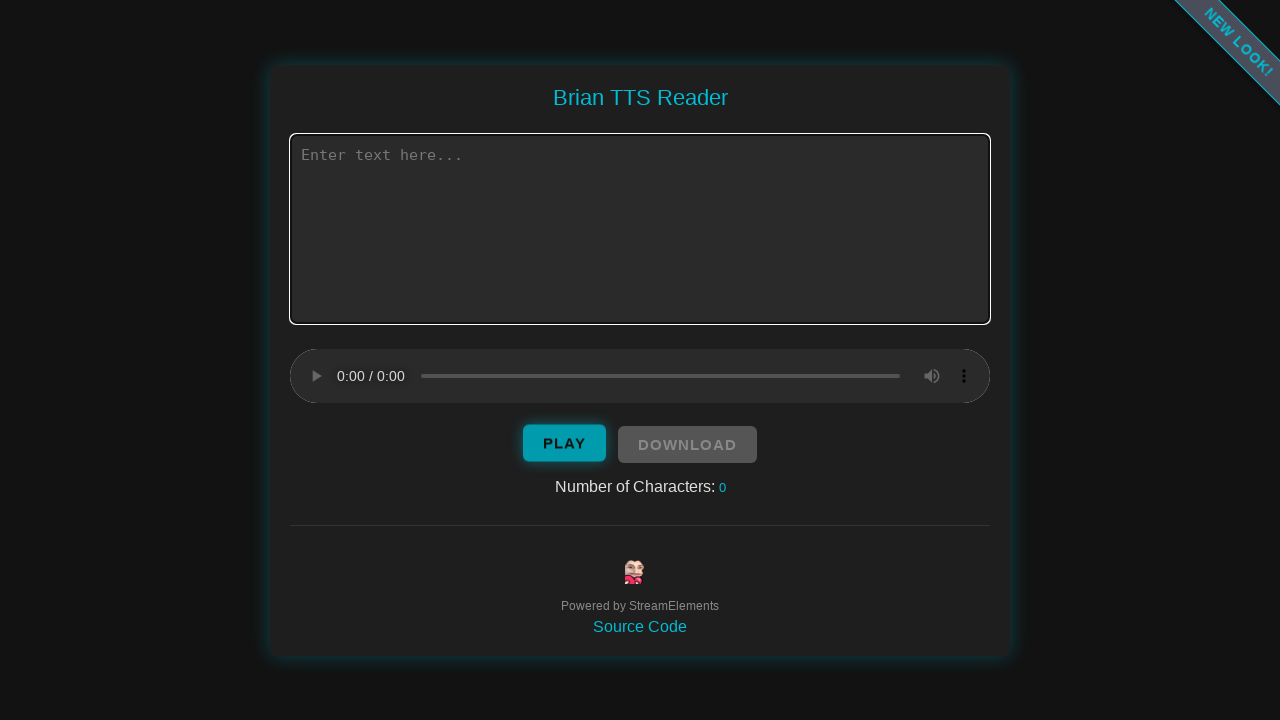

Entered text 'what can i do for you' into the text field on //*[@id="text"]
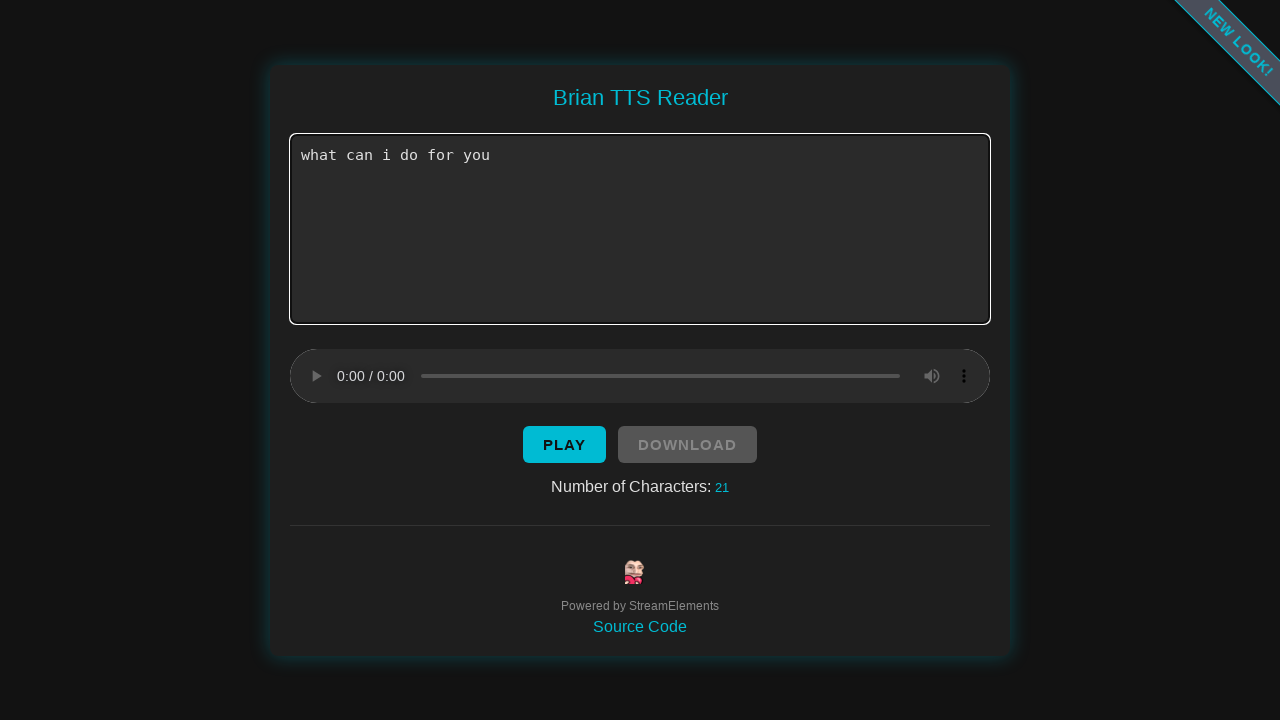

Clicked speak button to trigger audio playback for 'what can i do for you' at (564, 444) on xpath=//*[@id="button"]
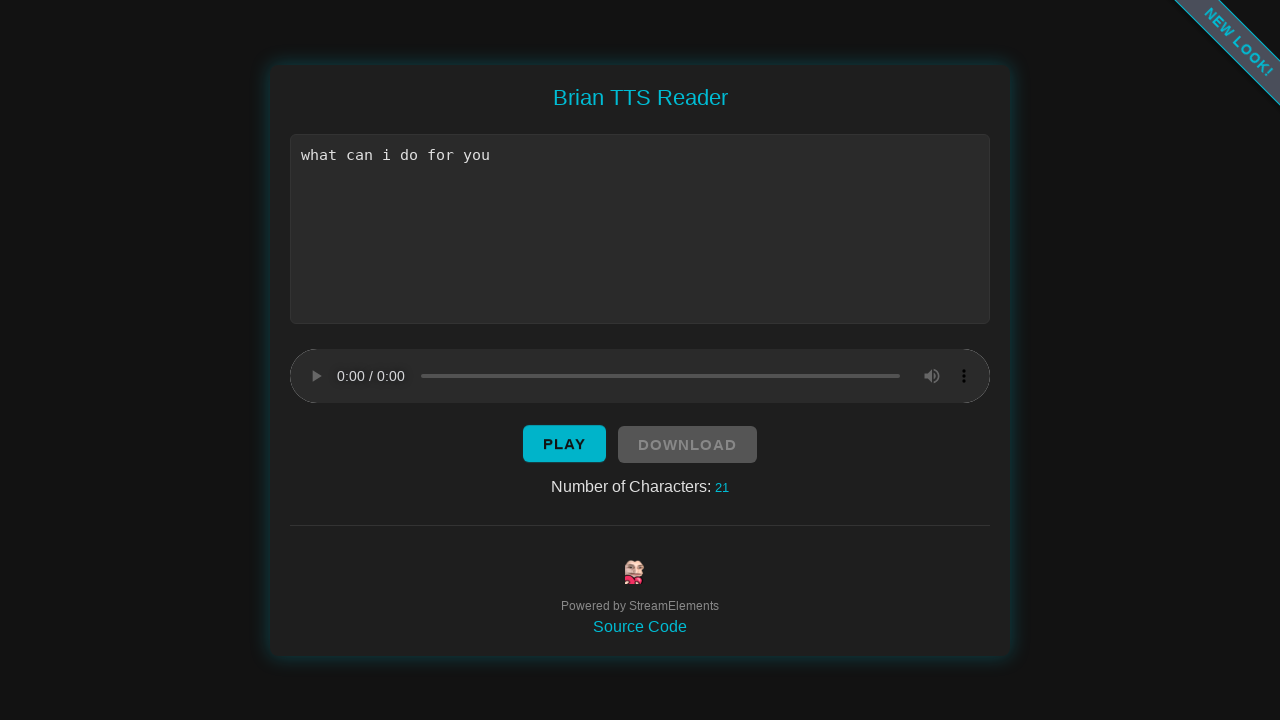

Waited 2500ms for audio playback to complete
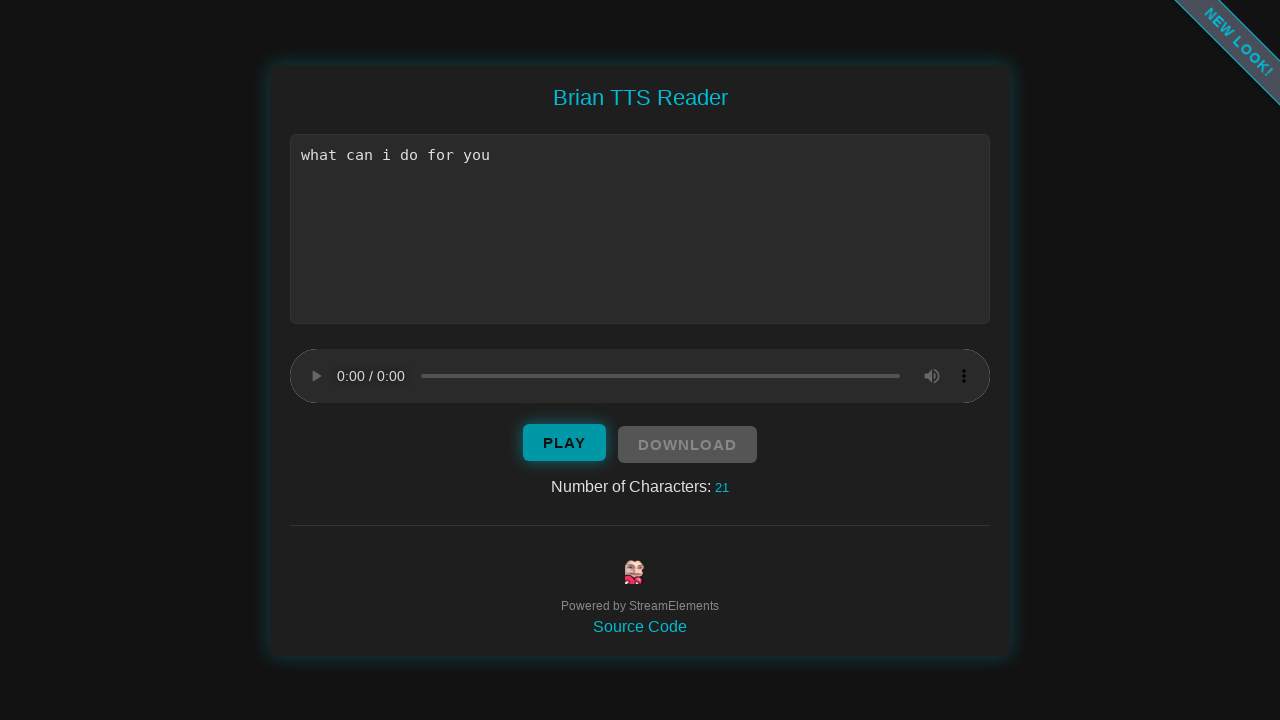

Cleared the text field on //*[@id="text"]
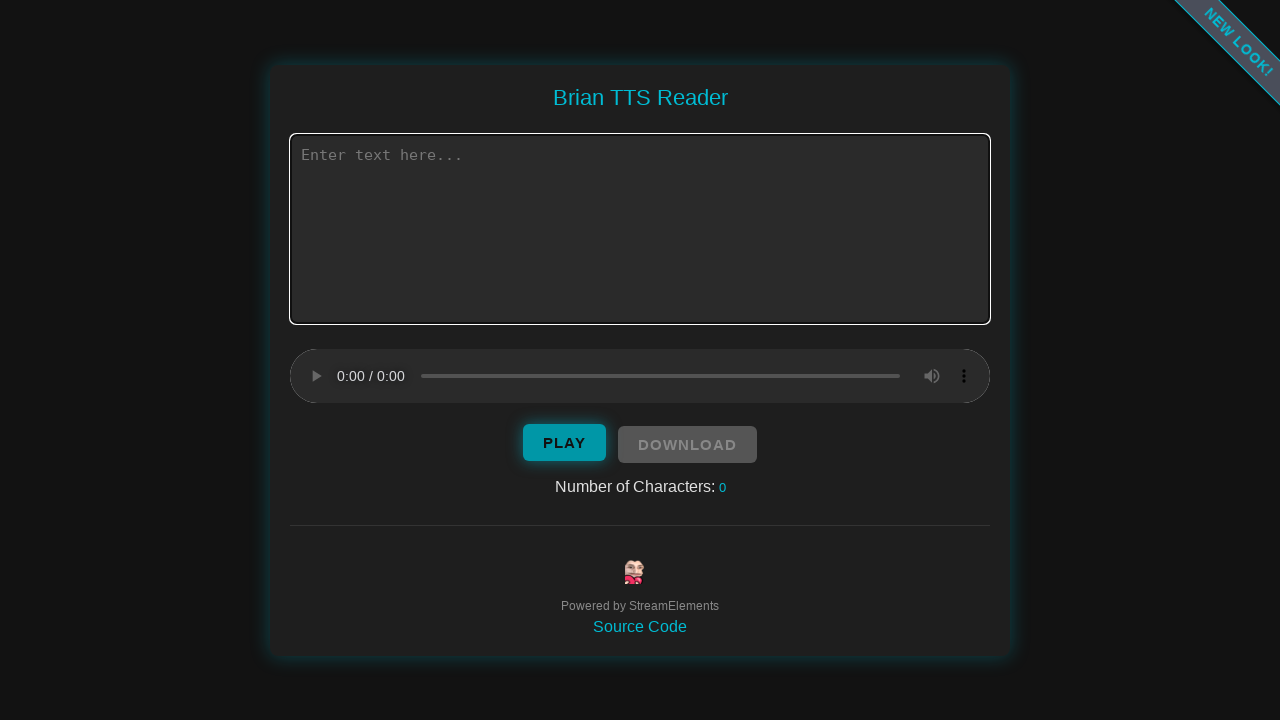

Clicked on text input field at (640, 228) on xpath=//*[@id="text"]
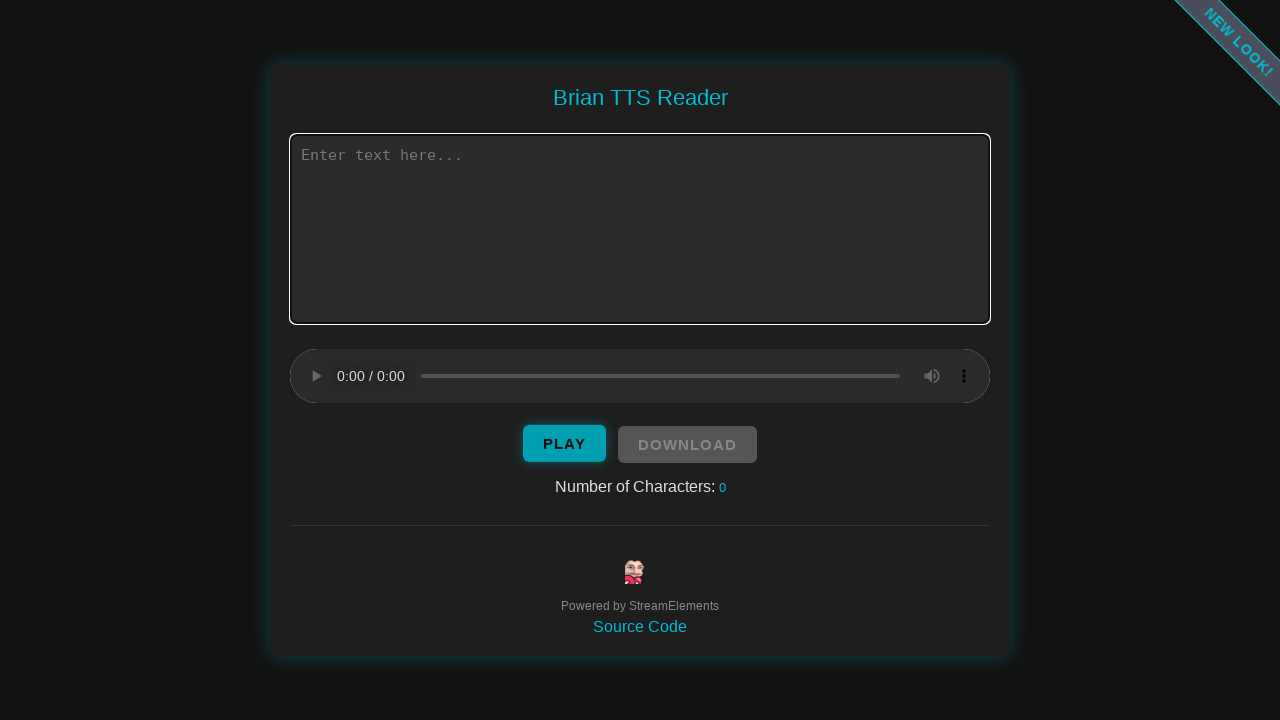

Entered text 'do you have any issue' into the text field on //*[@id="text"]
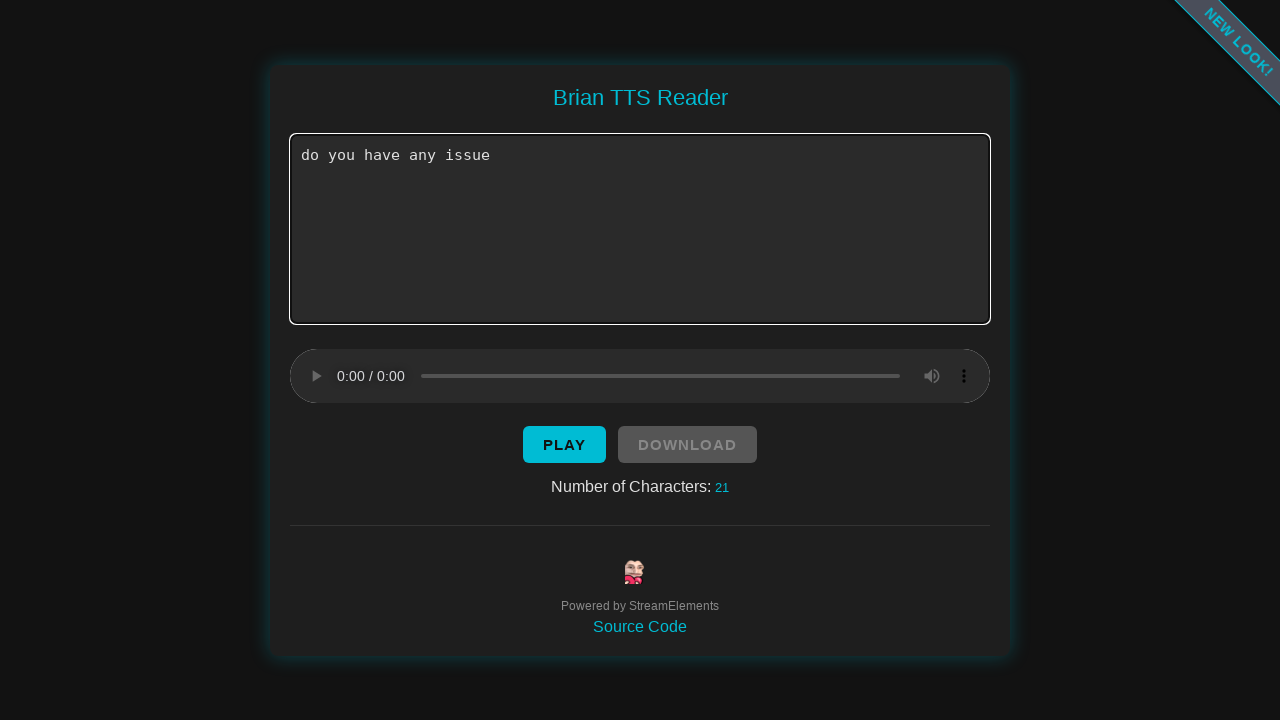

Clicked speak button to trigger audio playback for 'do you have any issue' at (564, 444) on xpath=//*[@id="button"]
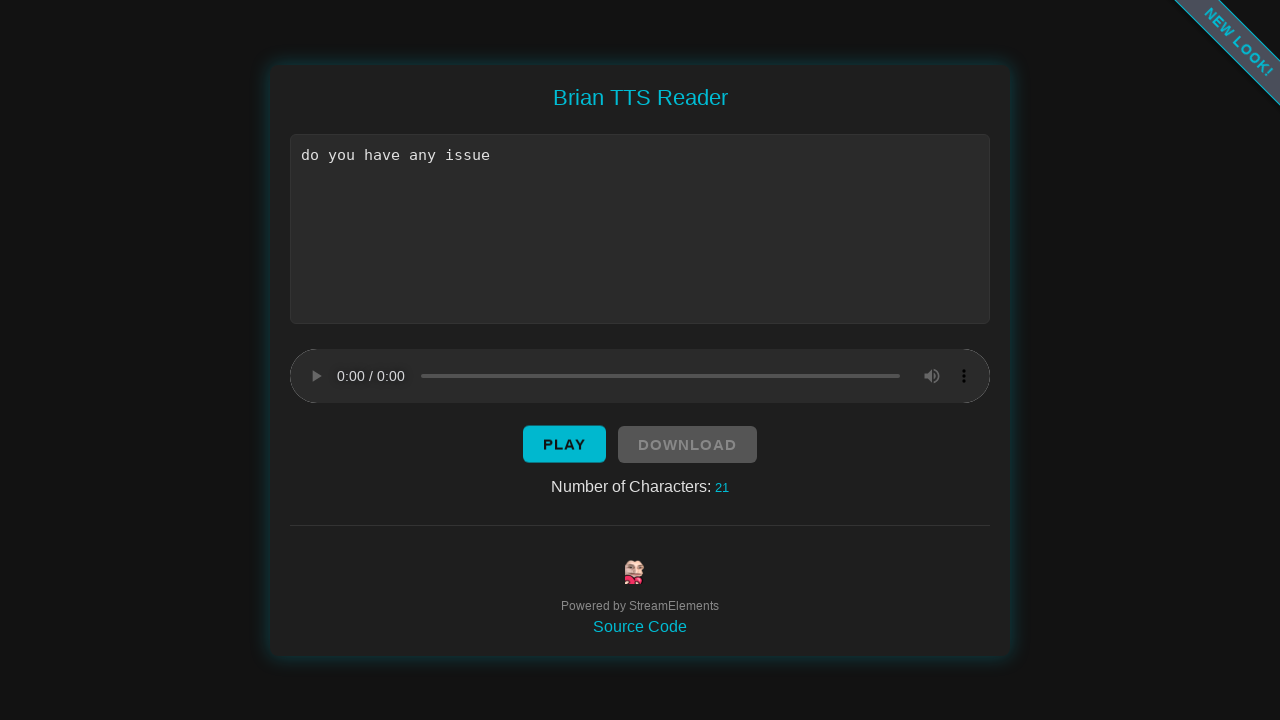

Waited 2500ms for audio playback to complete
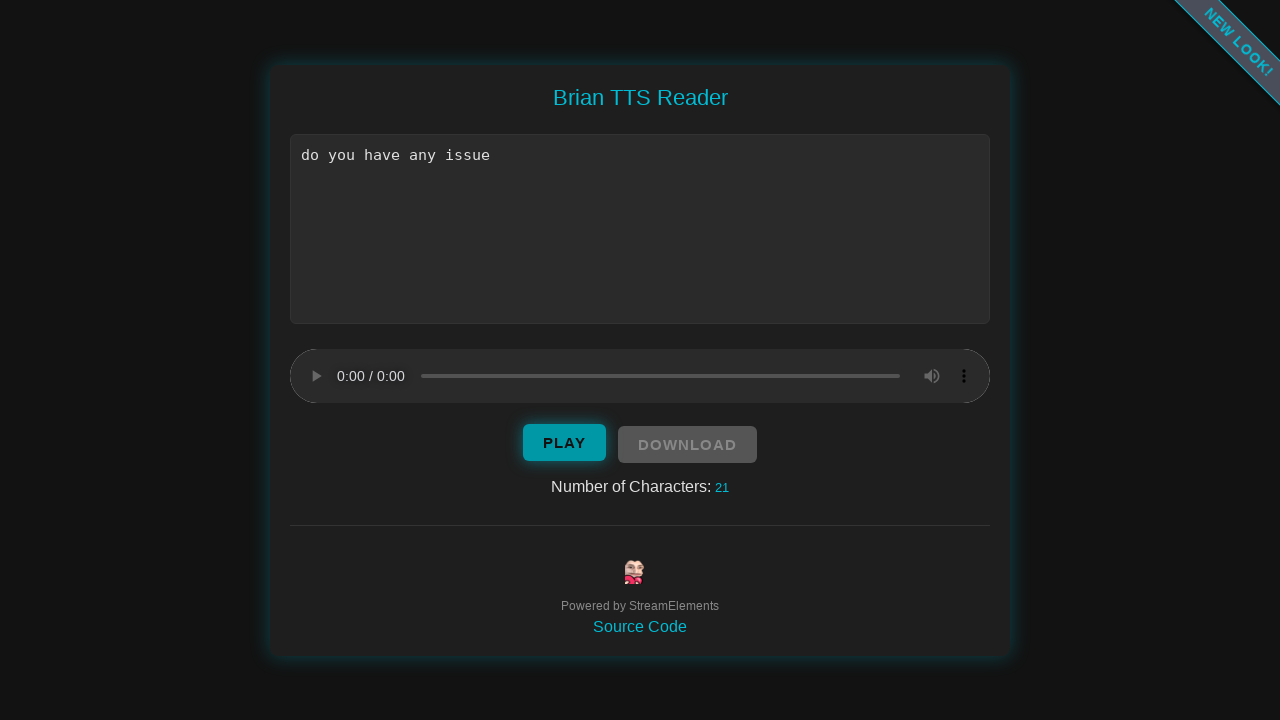

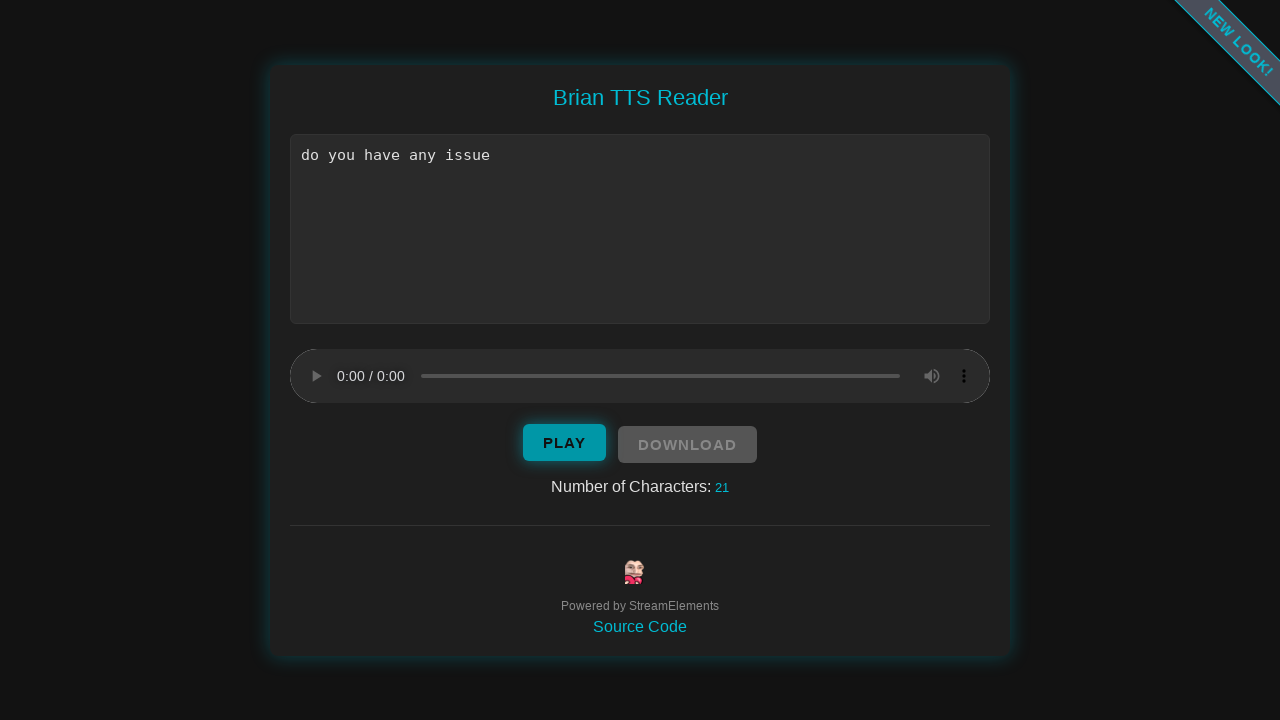